Tests alert handling by clicking a button that triggers an alert and then accepting/dismissing the alert dialog

Starting URL: https://formy-project.herokuapp.com/switch-window

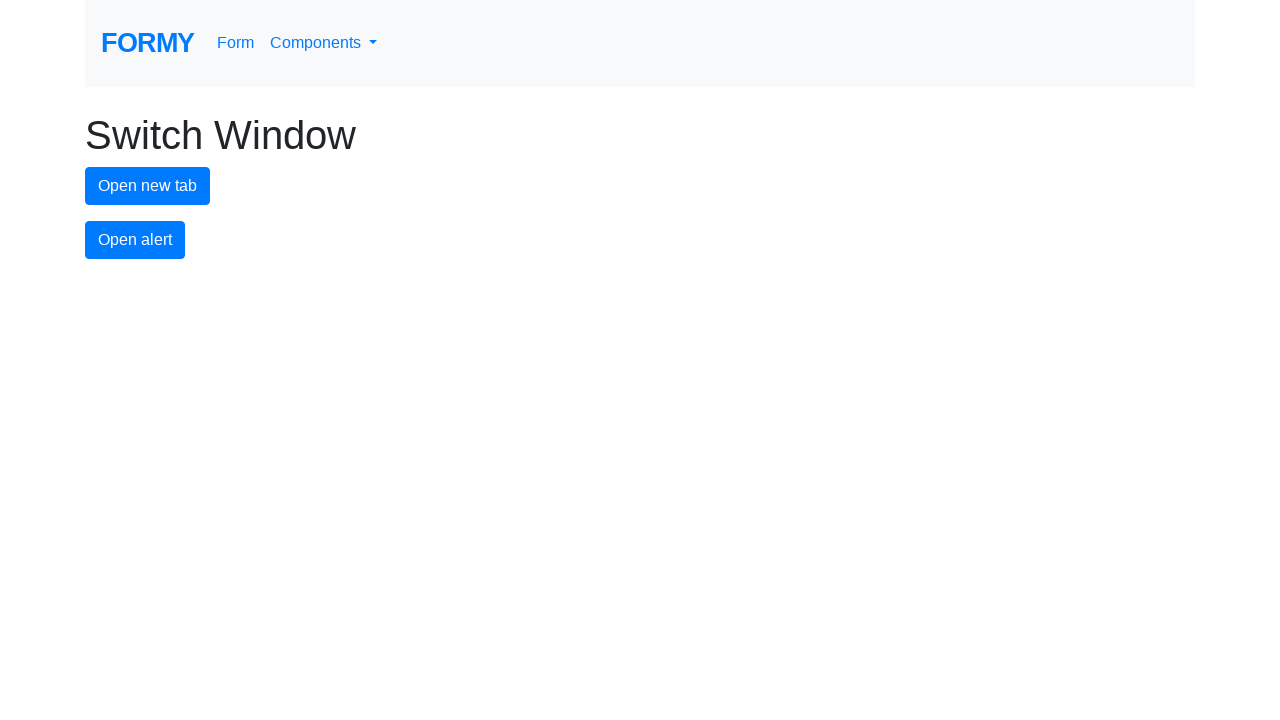

Clicked alert button to trigger the alert dialog at (135, 240) on #alert-button
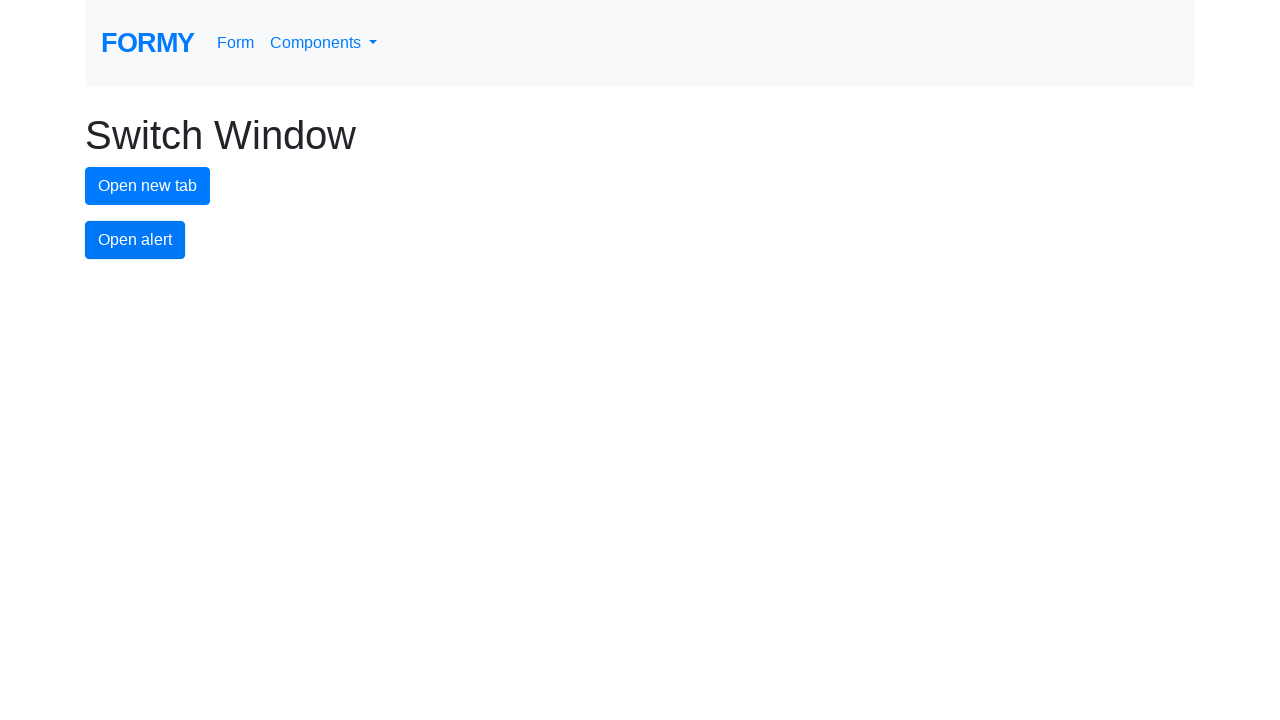

Registered dialog handler to accept alerts
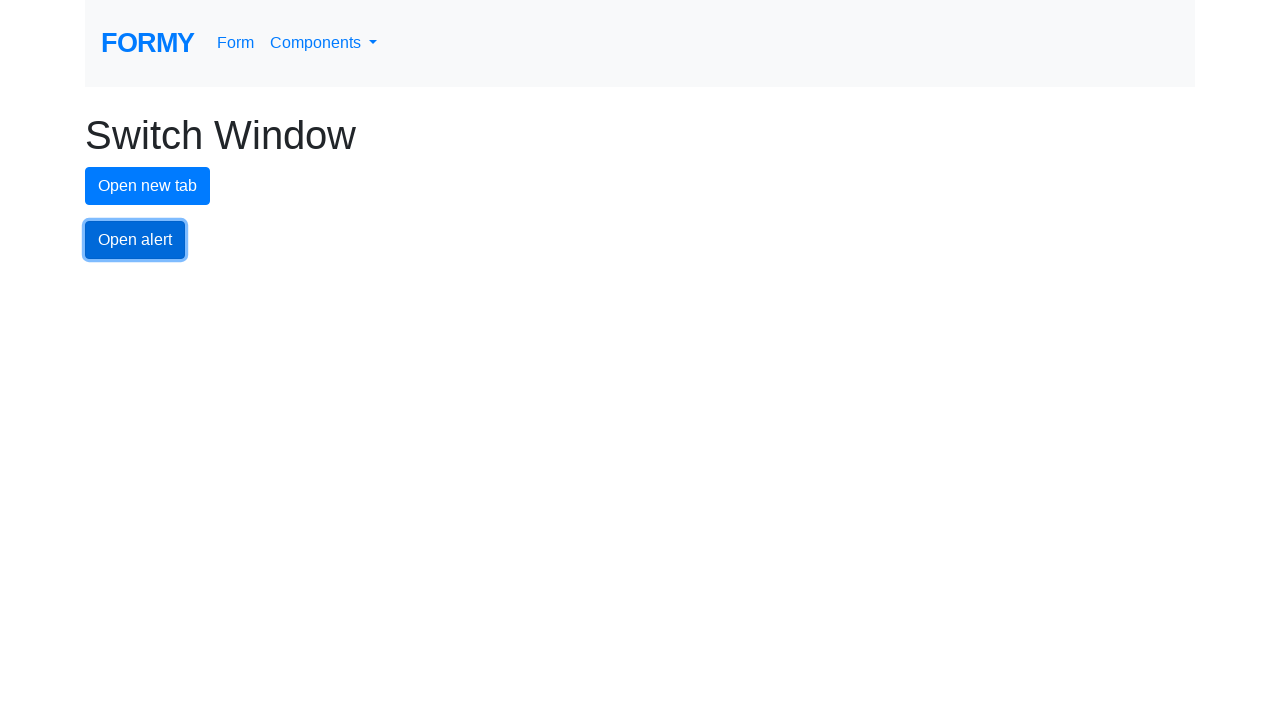

Clicked alert button again with dialog handler registered at (135, 240) on #alert-button
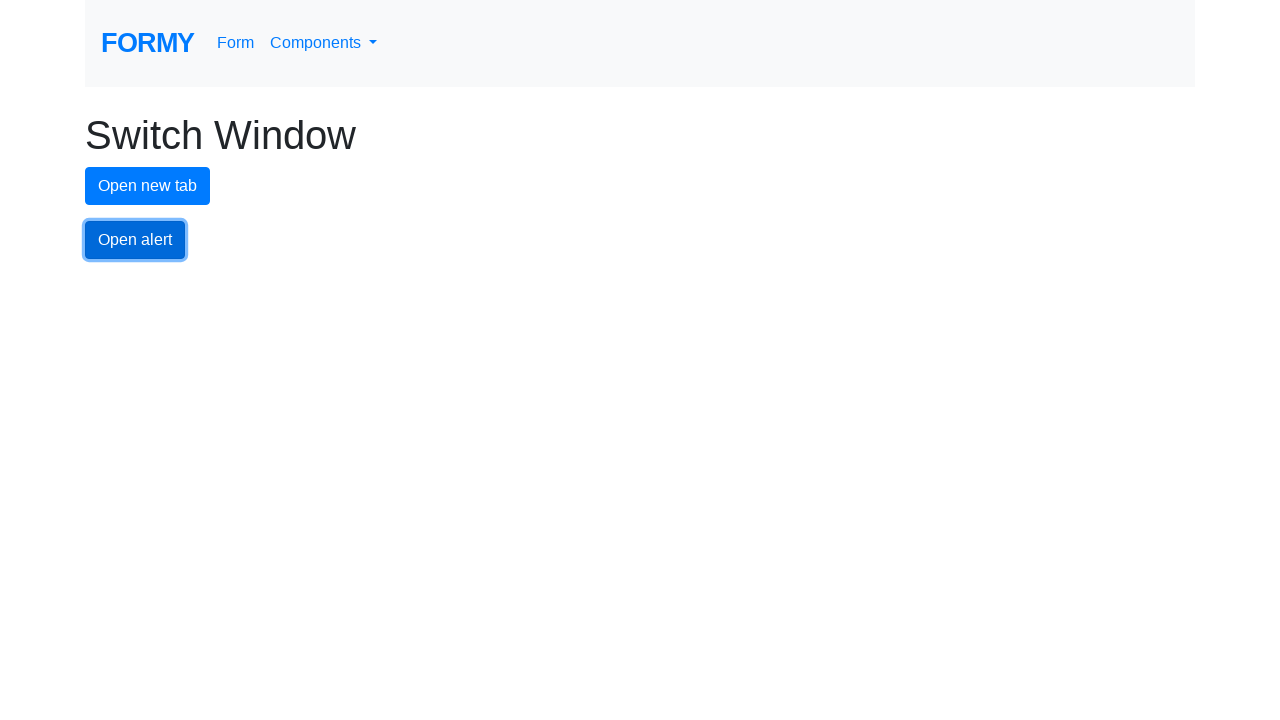

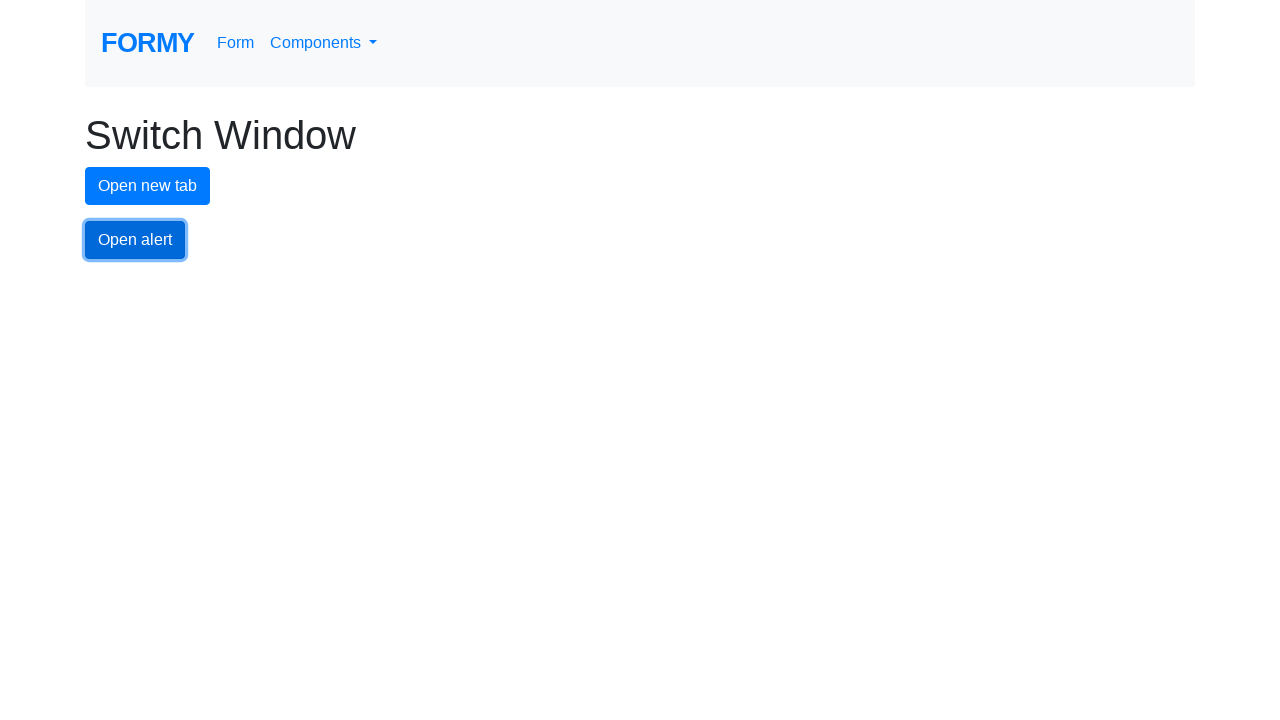